Clicks the second checkbox to deselect it and verifies it's unchecked

Starting URL: https://the-internet.herokuapp.com/checkboxes

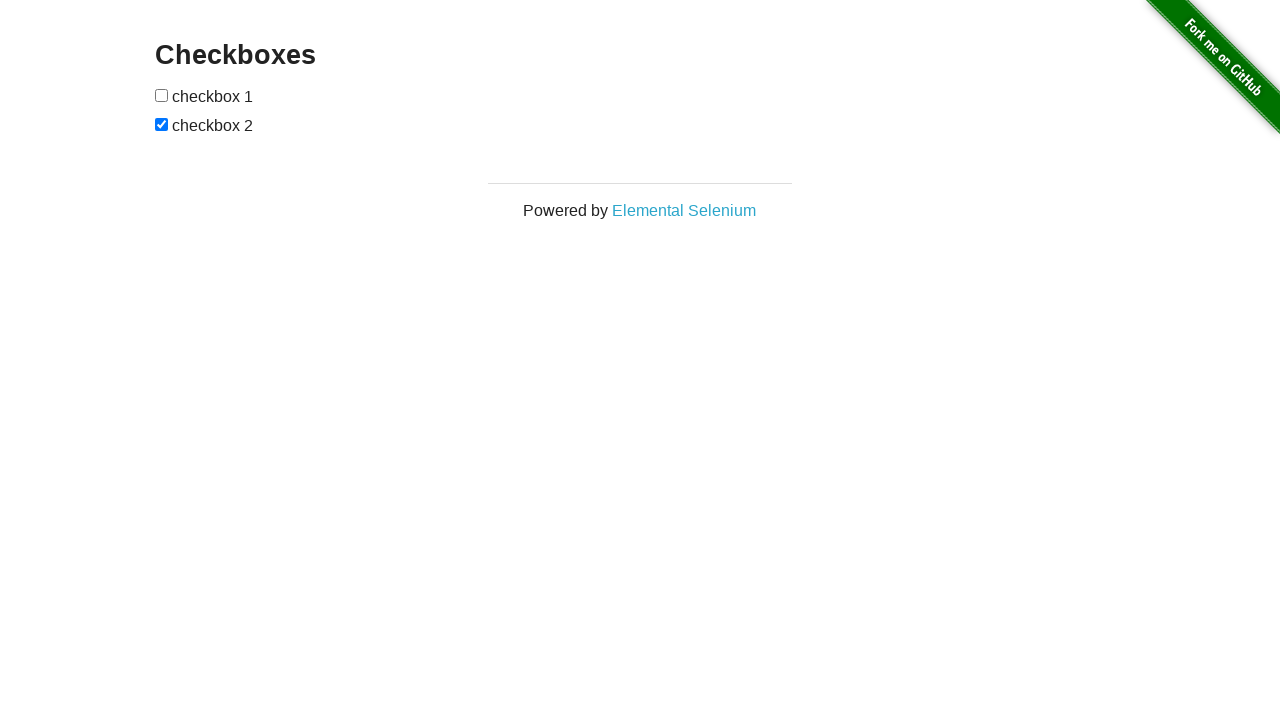

Located the second checkbox element
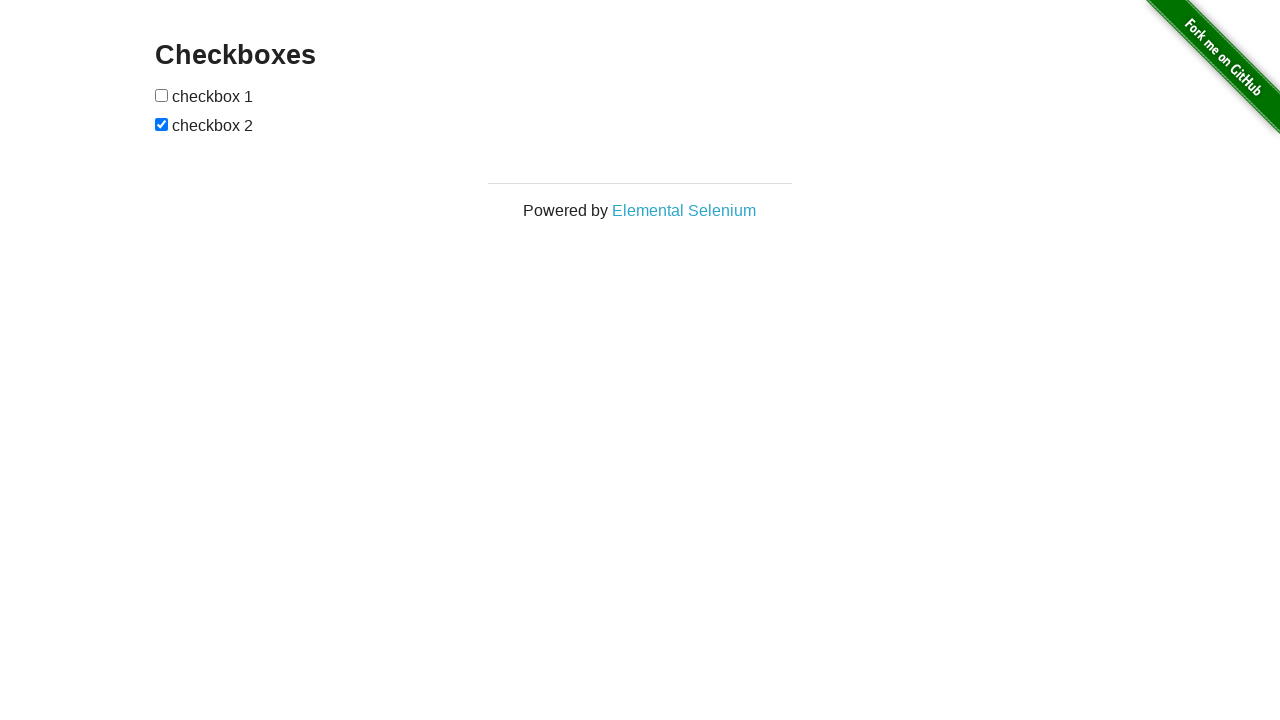

Clicked the second checkbox to deselect it at (162, 124) on xpath=//input[@type='checkbox'][2]
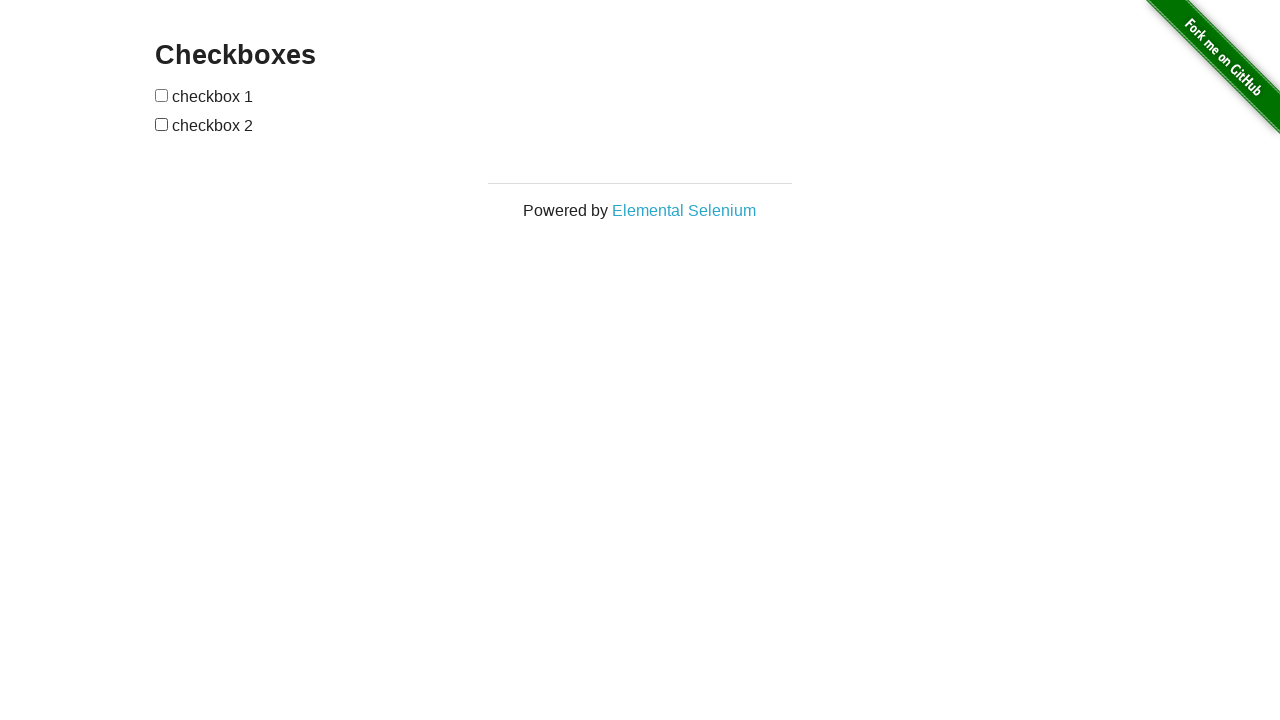

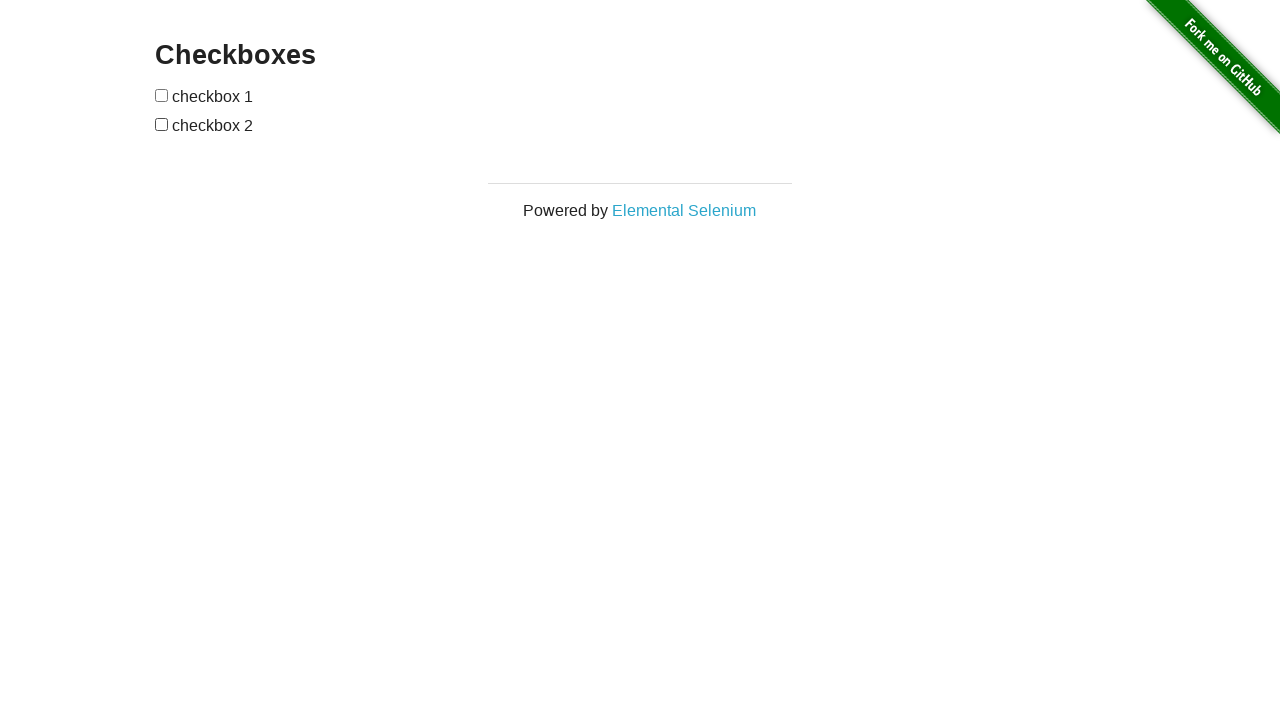